Tests error message display when attempting to login without providing credentials on the Sauce Demo website

Starting URL: https://www.saucedemo.com

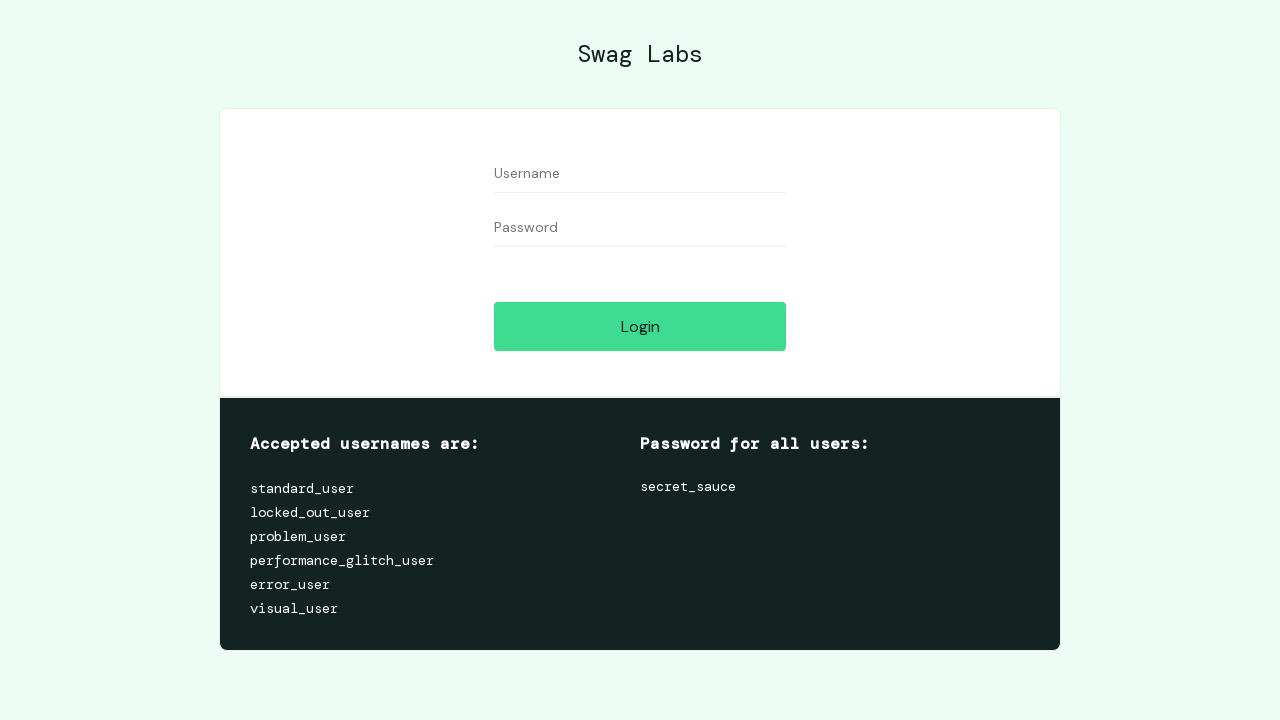

Retrieved login logo text content
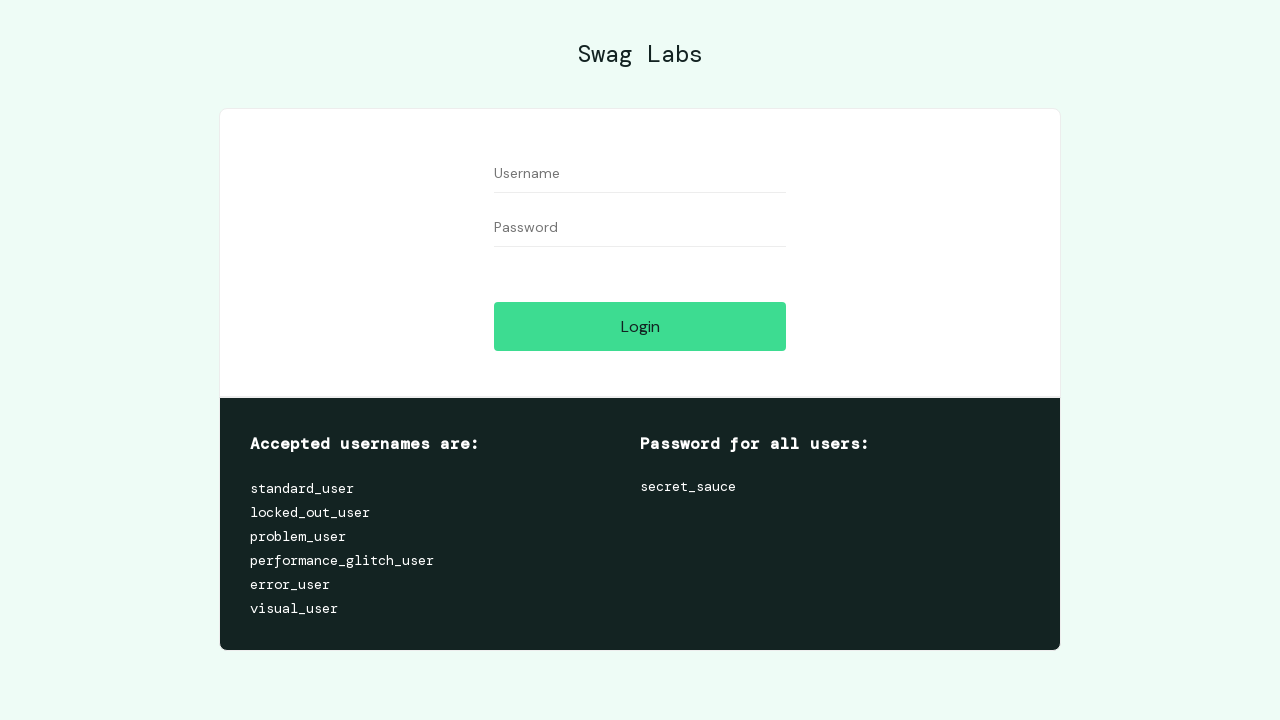

Clicked login button without entering credentials at (640, 326) on input#login-button
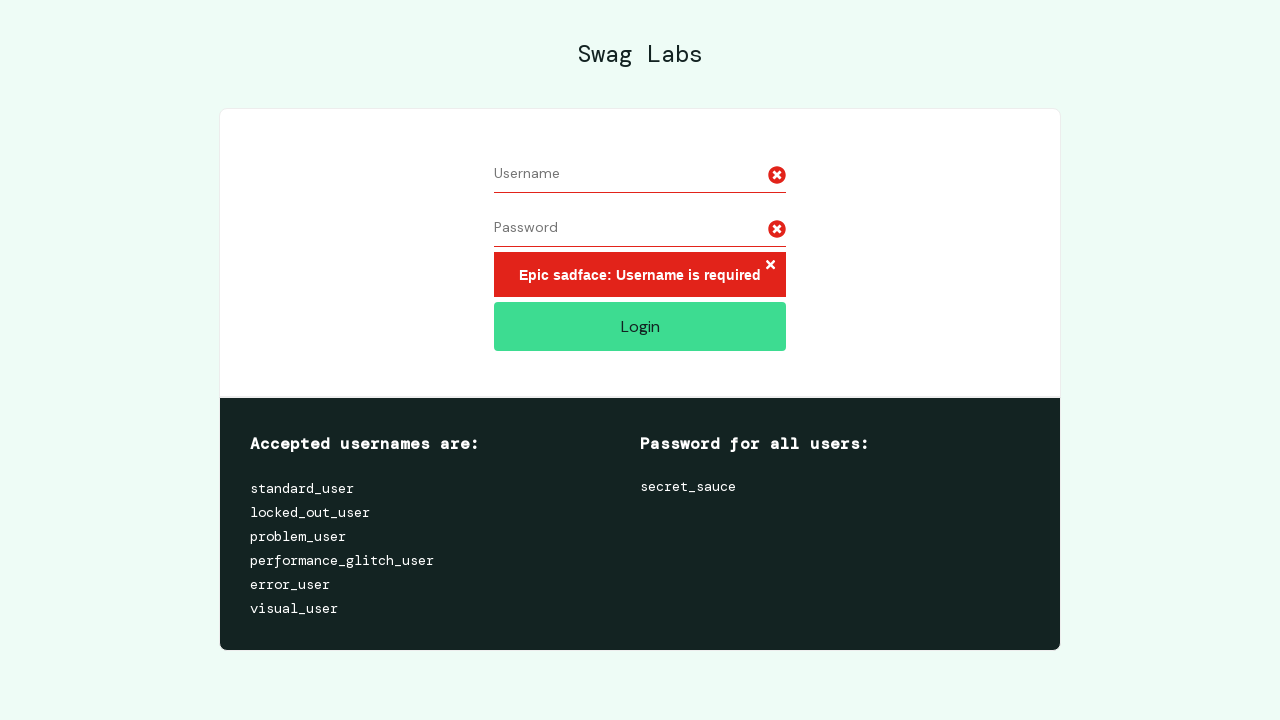

Error message 'Epic sadface: Username is required' appeared
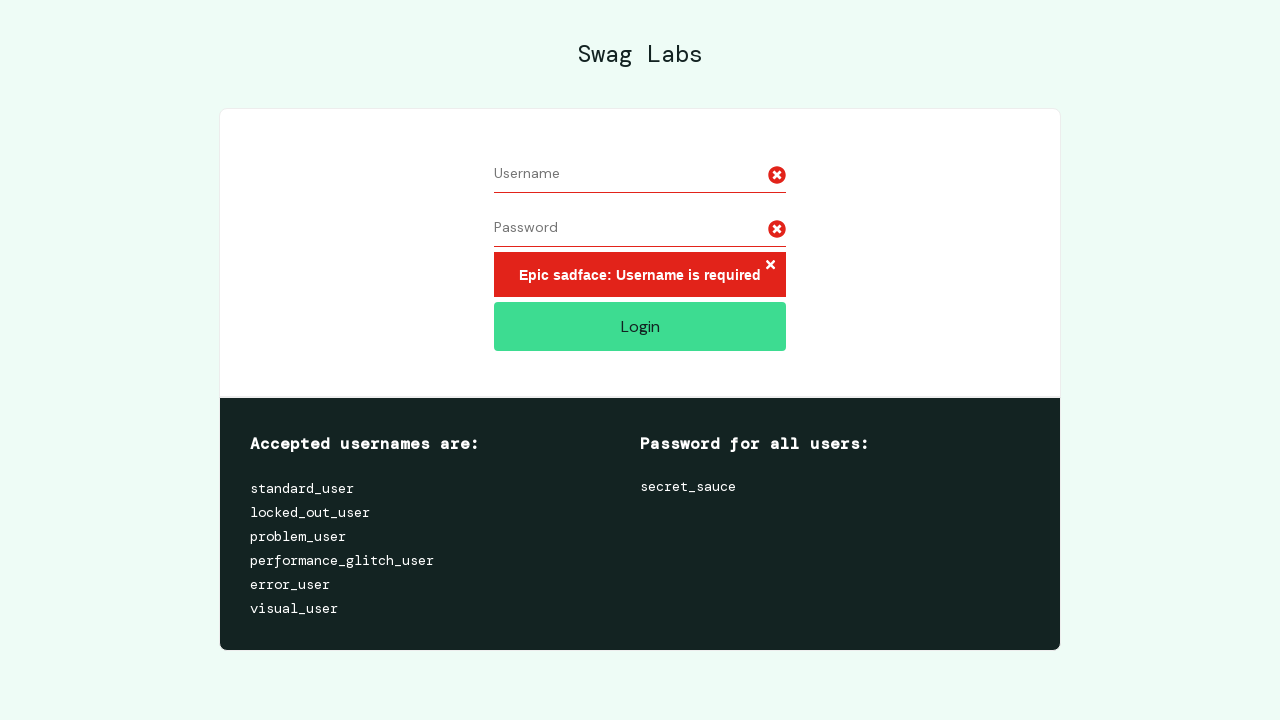

Retrieved error message text content
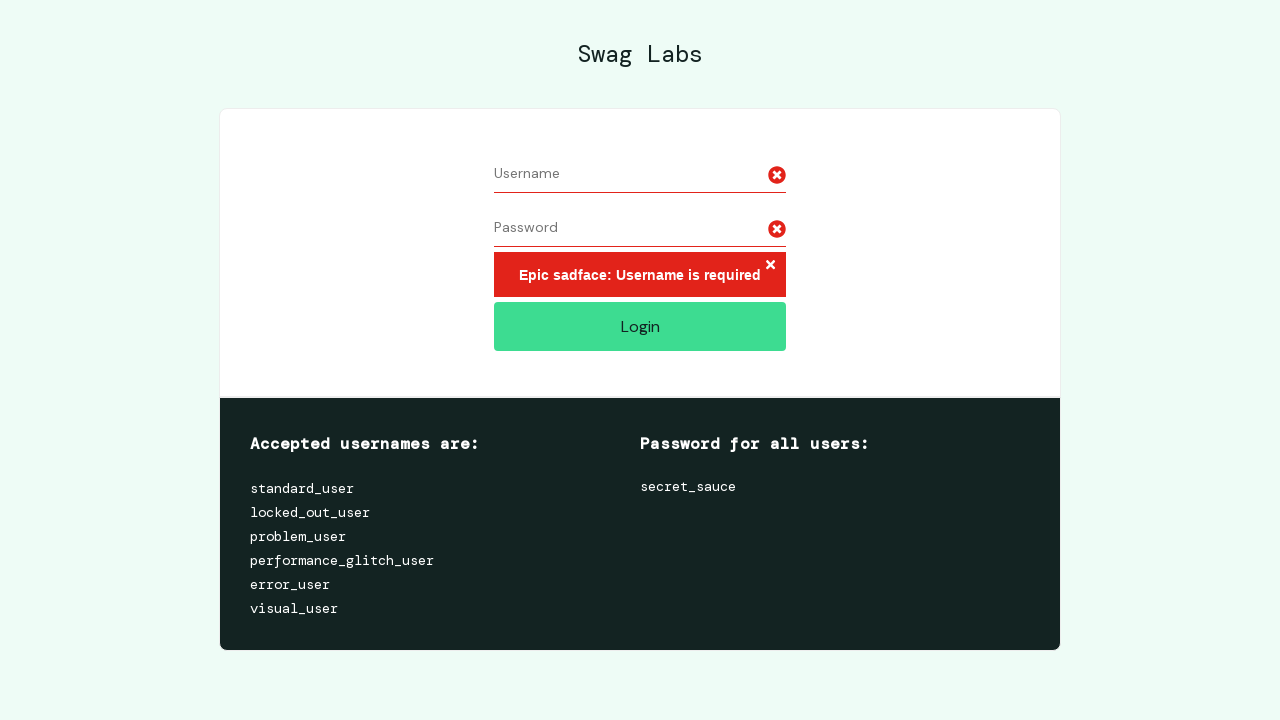

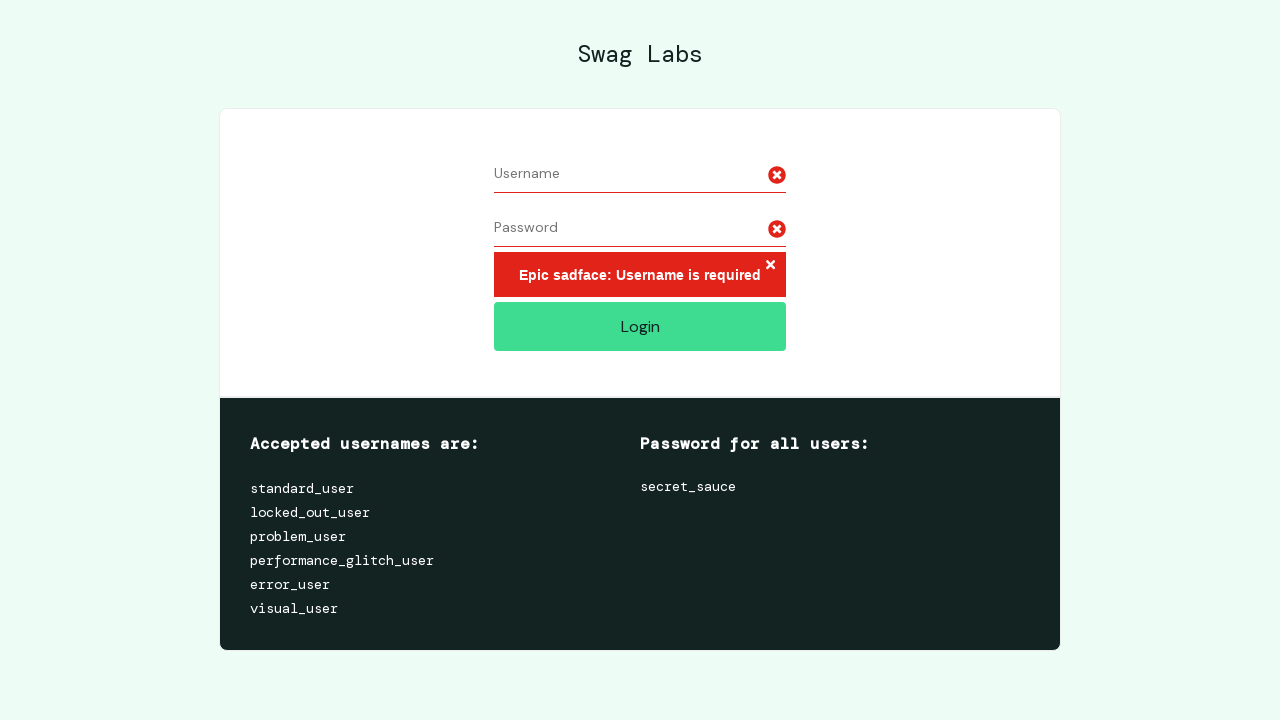